Tests adding a new employee by clicking the add employee button, selecting the new employee, and filling in name, phone, and title fields

Starting URL: https://devmountain-qa.github.io/employee-manager/1.2_Version/index.html

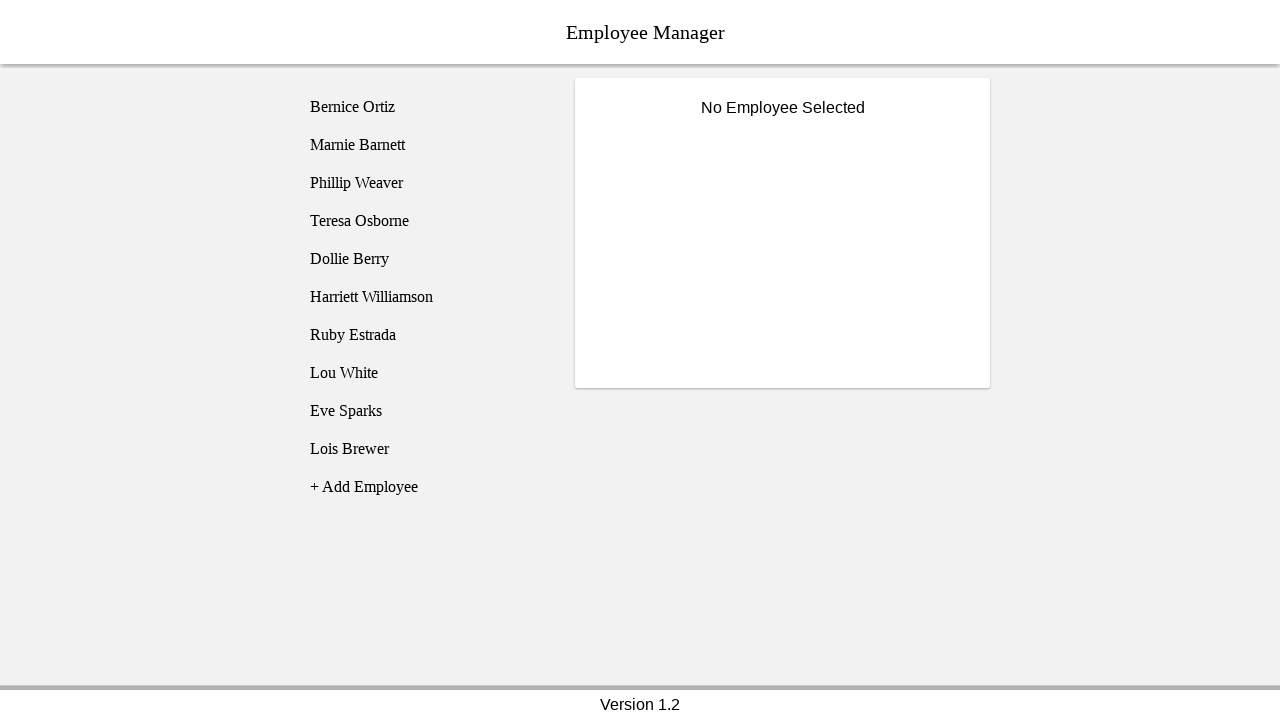

Waited for page header to load
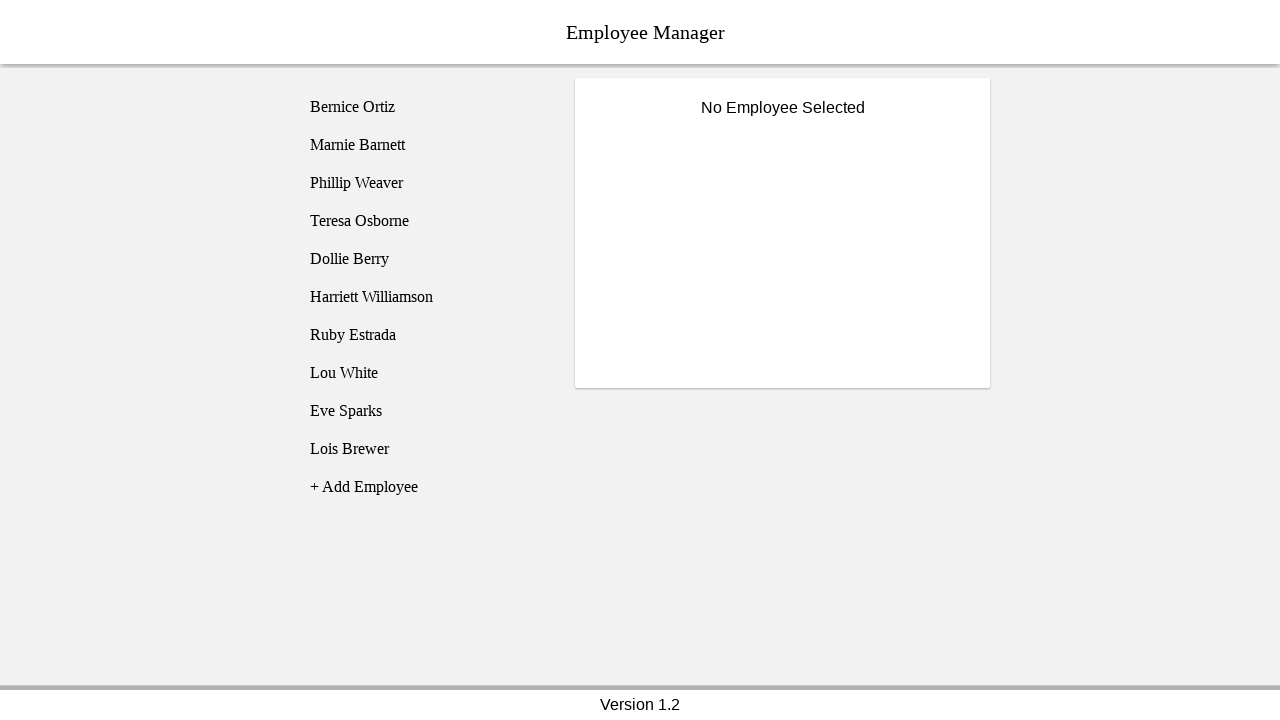

Clicked add employee button at (425, 487) on [name=addEmployee]
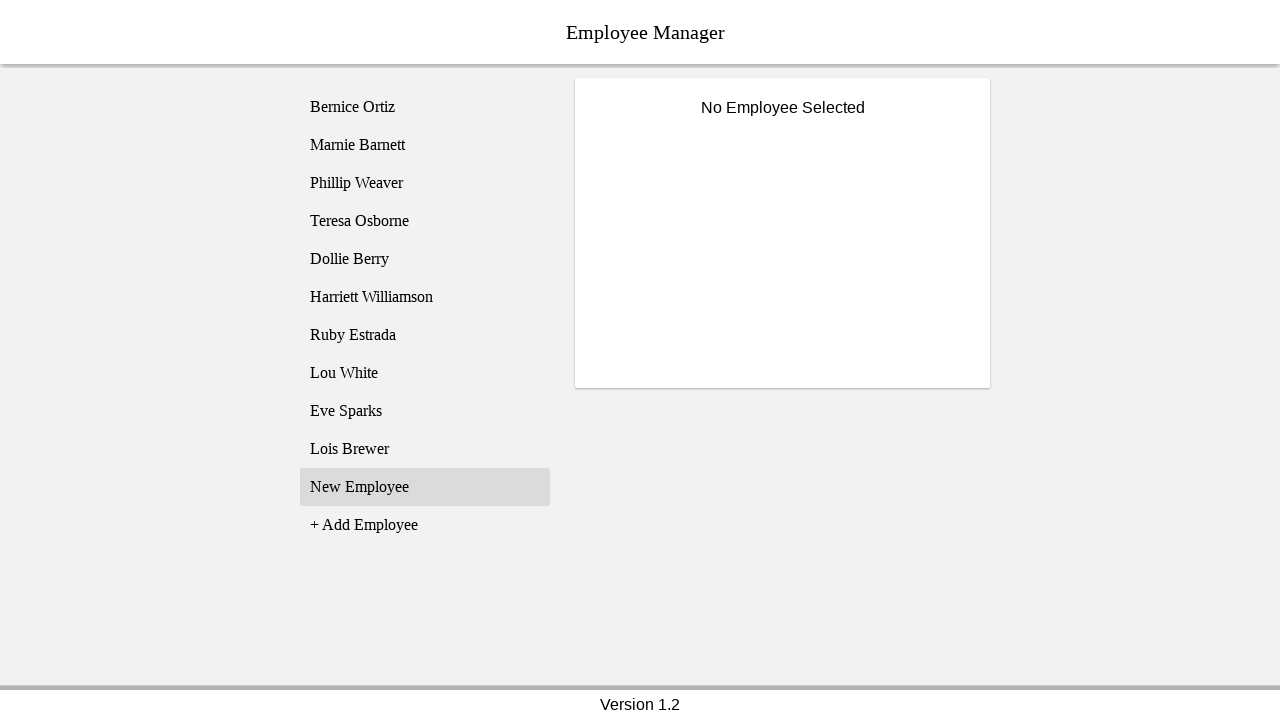

Selected new employee entry at (425, 487) on [name=employee11]
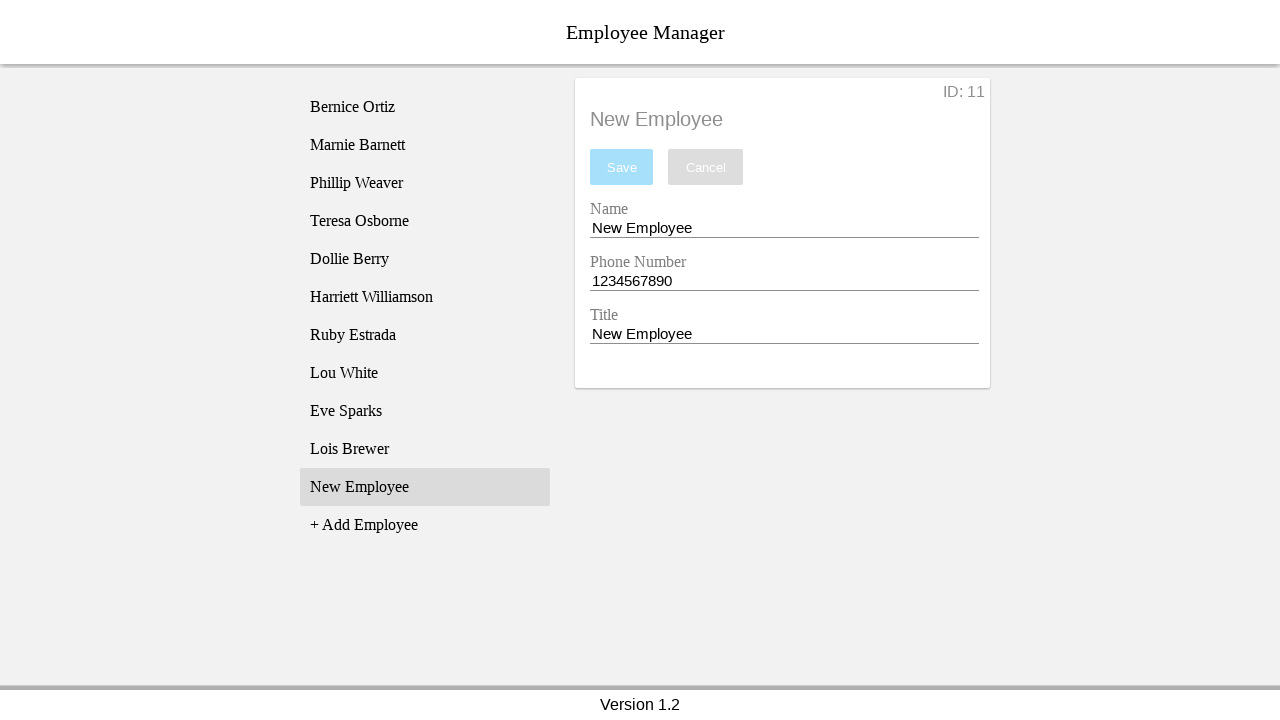

Clicked on name input field at (784, 228) on [name=nameEntry]
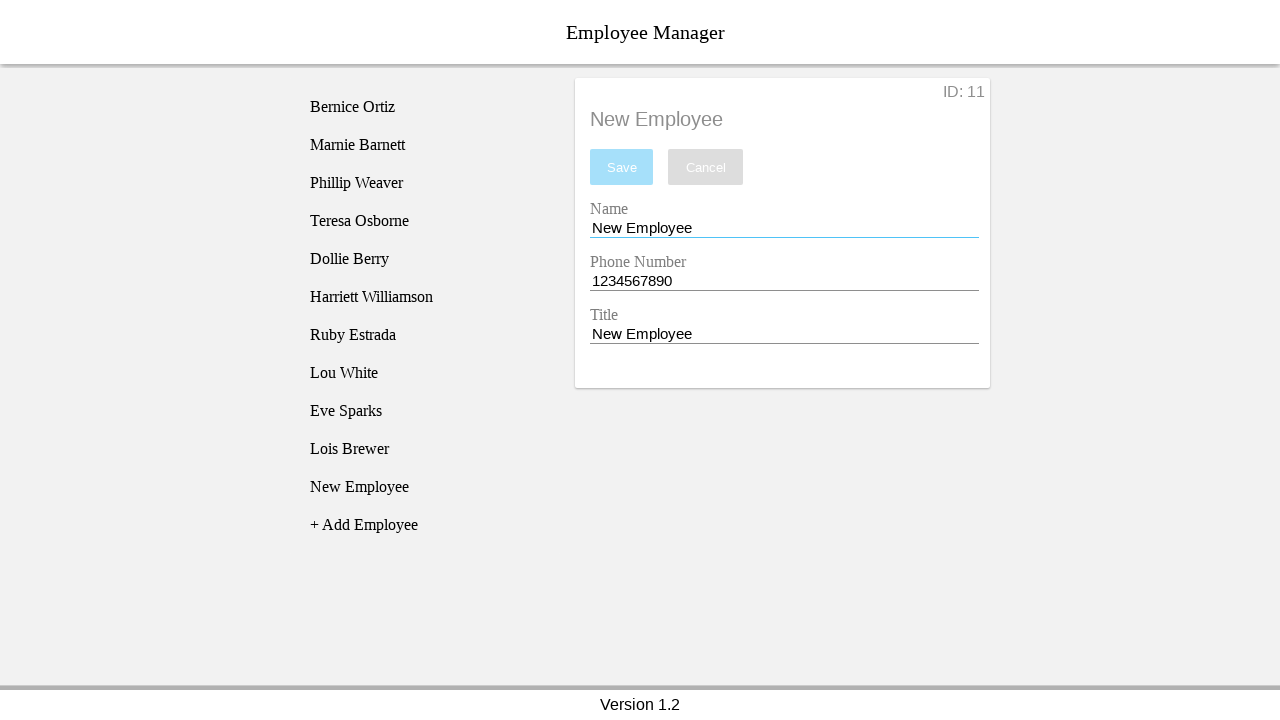

Filled name field with 'Nick' on [name=nameEntry]
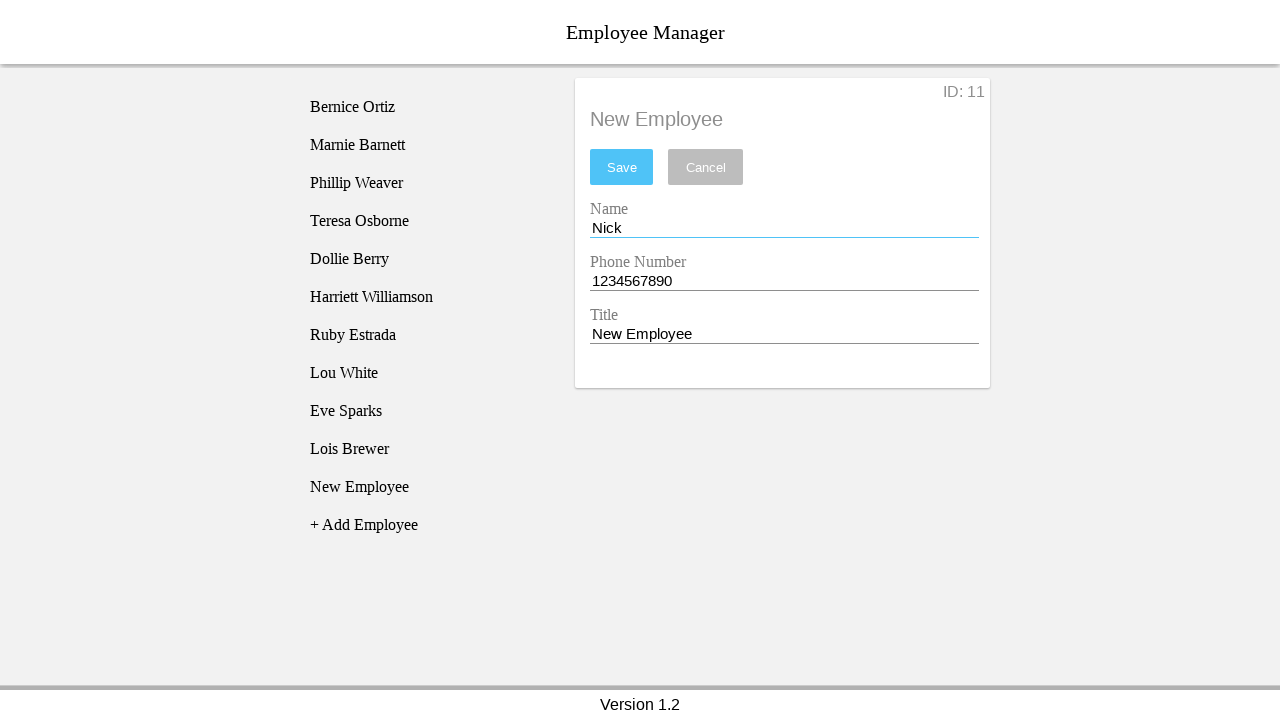

Clicked on phone input field at (784, 281) on [name=phoneEntry]
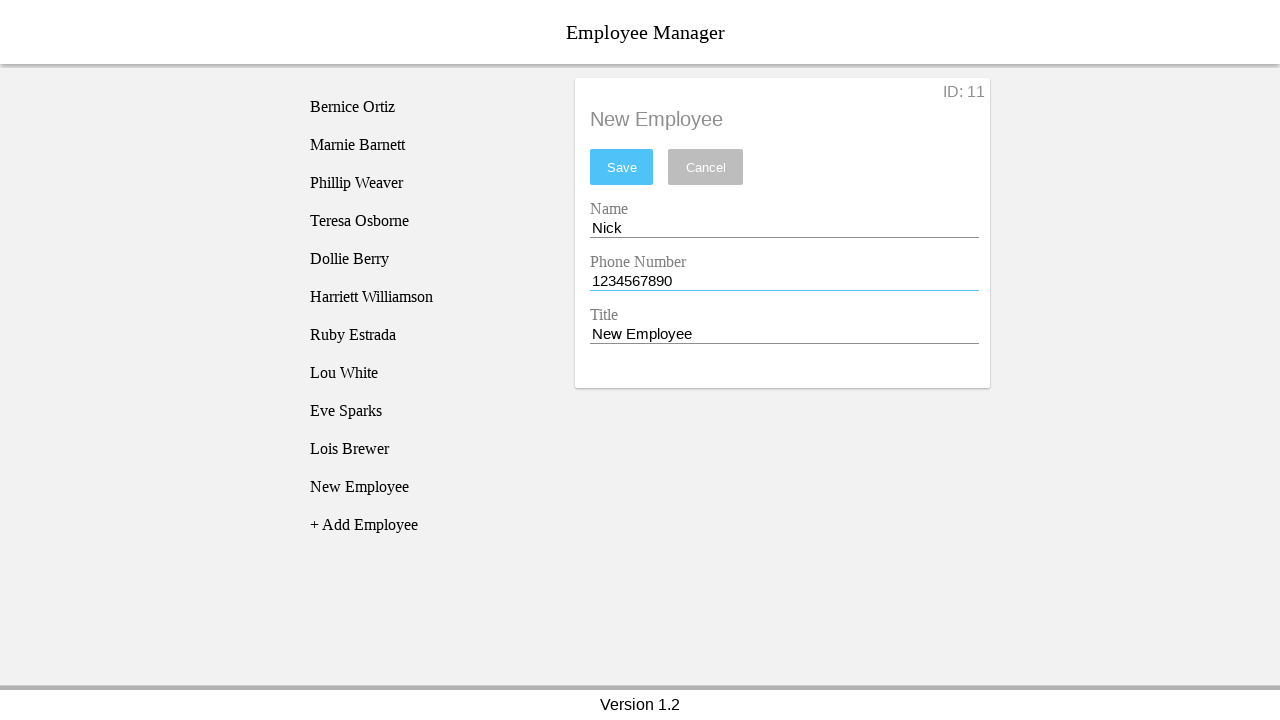

Filled phone field with '1234567810' on [name=phoneEntry]
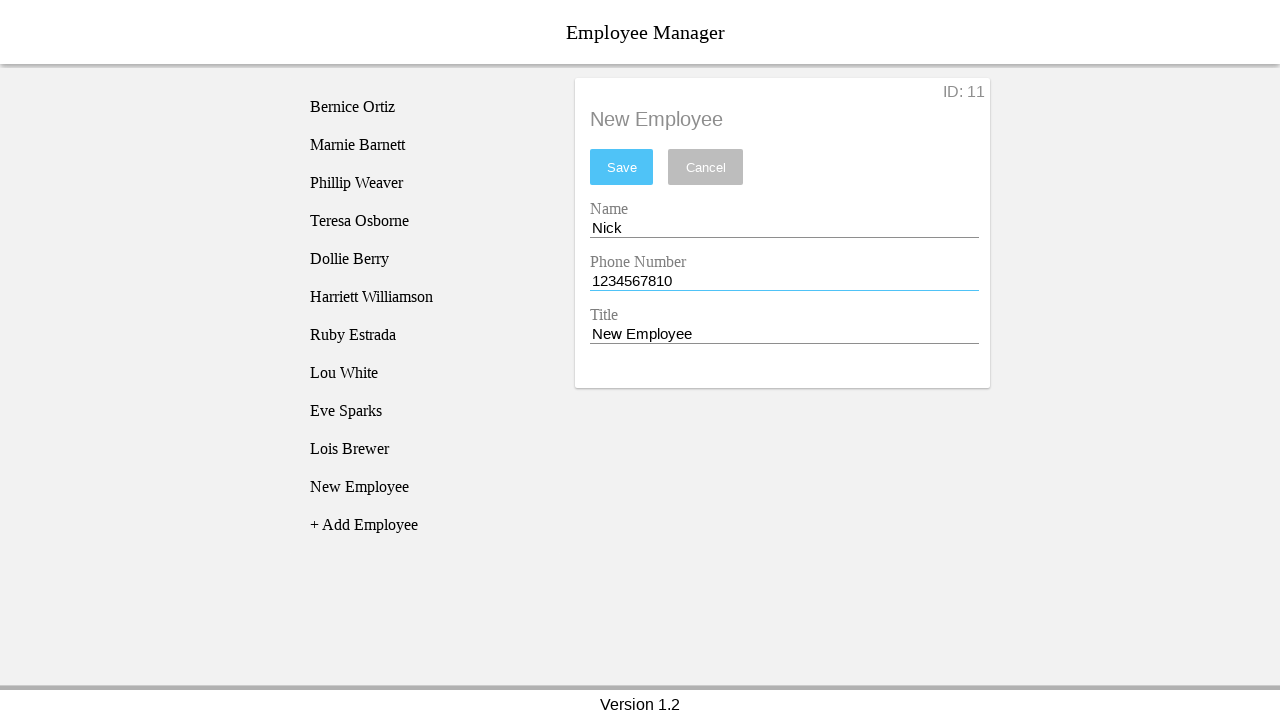

Clicked on title input field at (784, 334) on [name=titleEntry]
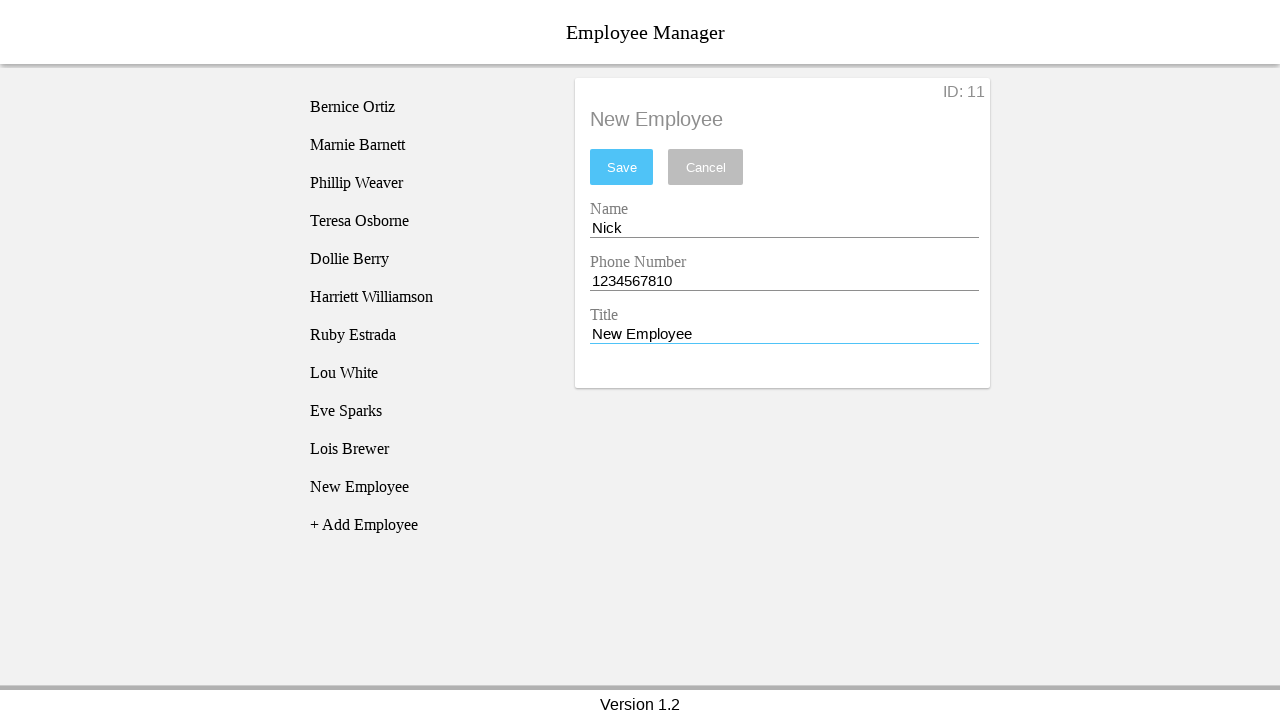

Filled title field with 'Super Ceo' on [name=titleEntry]
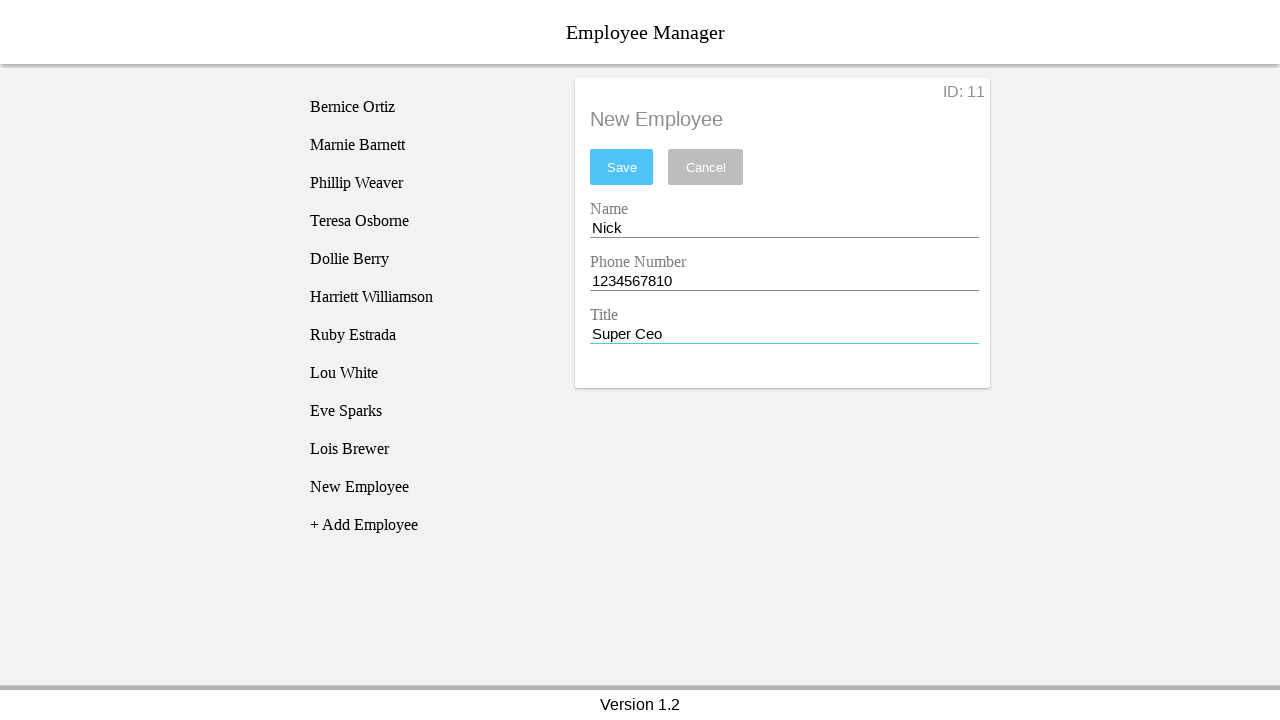

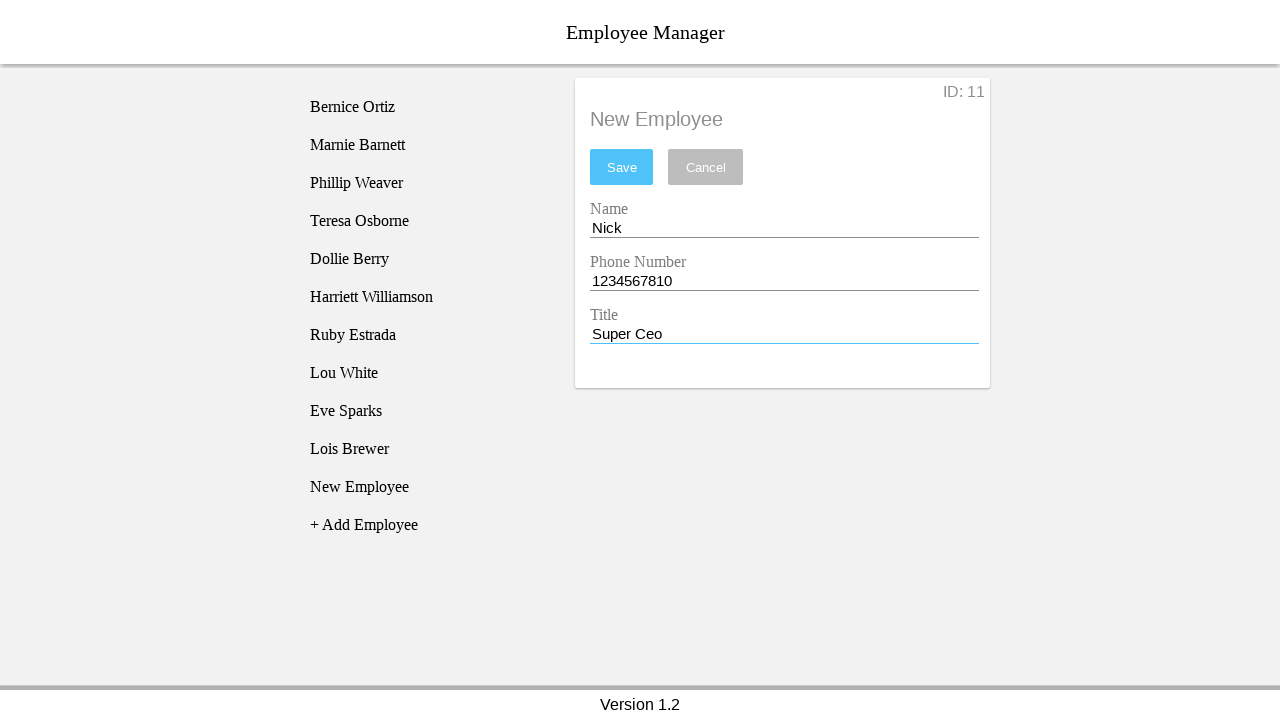